Tests JavaScript scroll functionality by scrolling the page and scrolling within a fixed-header table element, then verifies that table data is accessible and the total amount is displayed correctly.

Starting URL: https://rahulshettyacademy.com/AutomationPractice

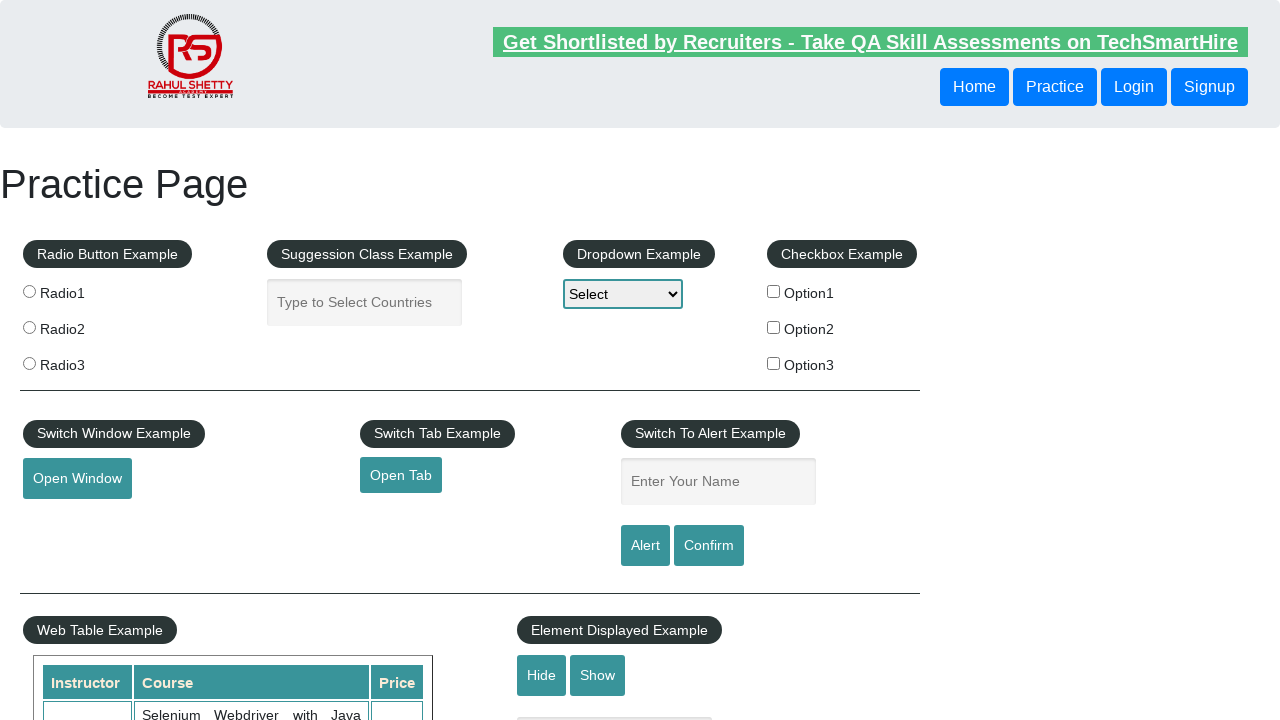

Scrolled page down by 600 pixels
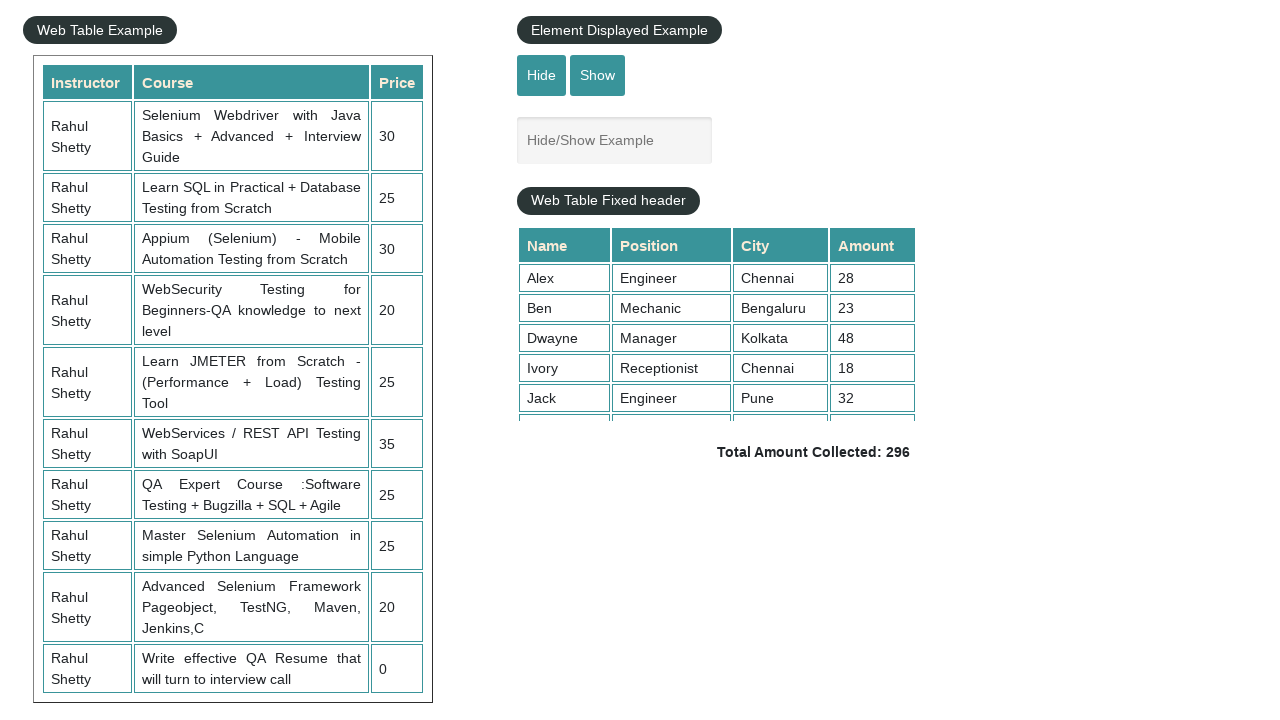

Waited 1 second for page scroll to complete
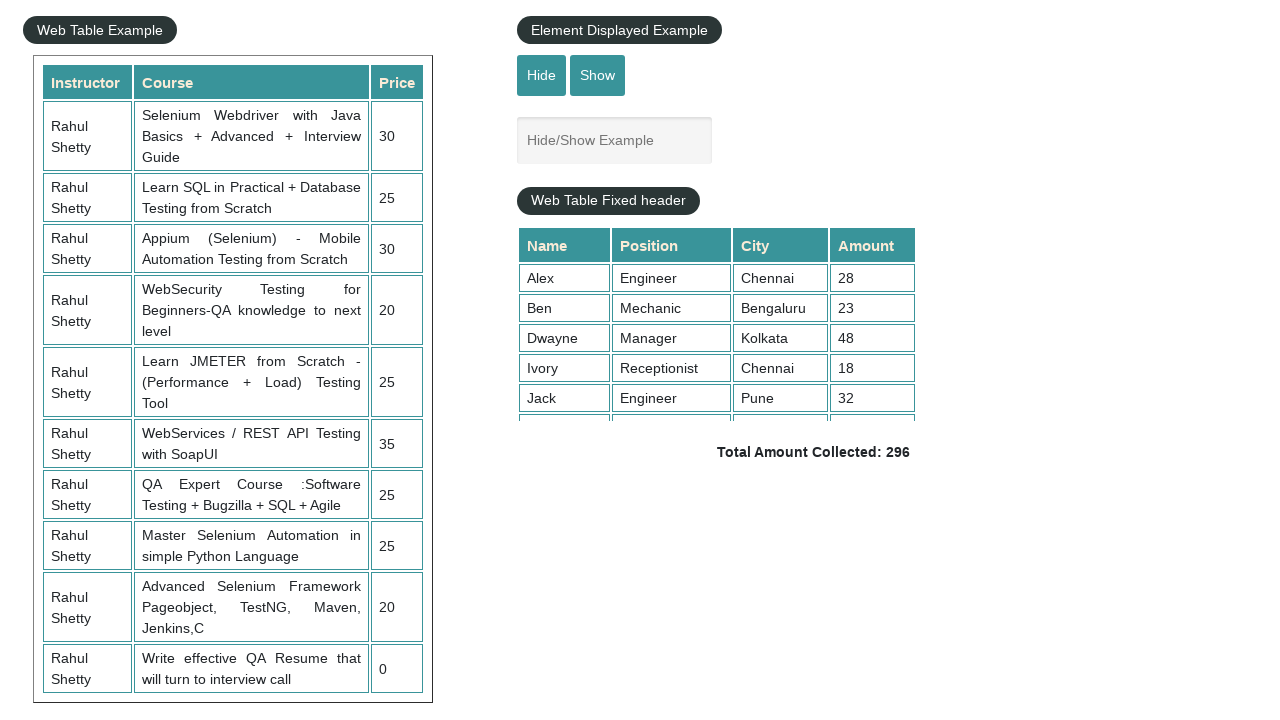

Scrolled fixed-header table element to position 5000
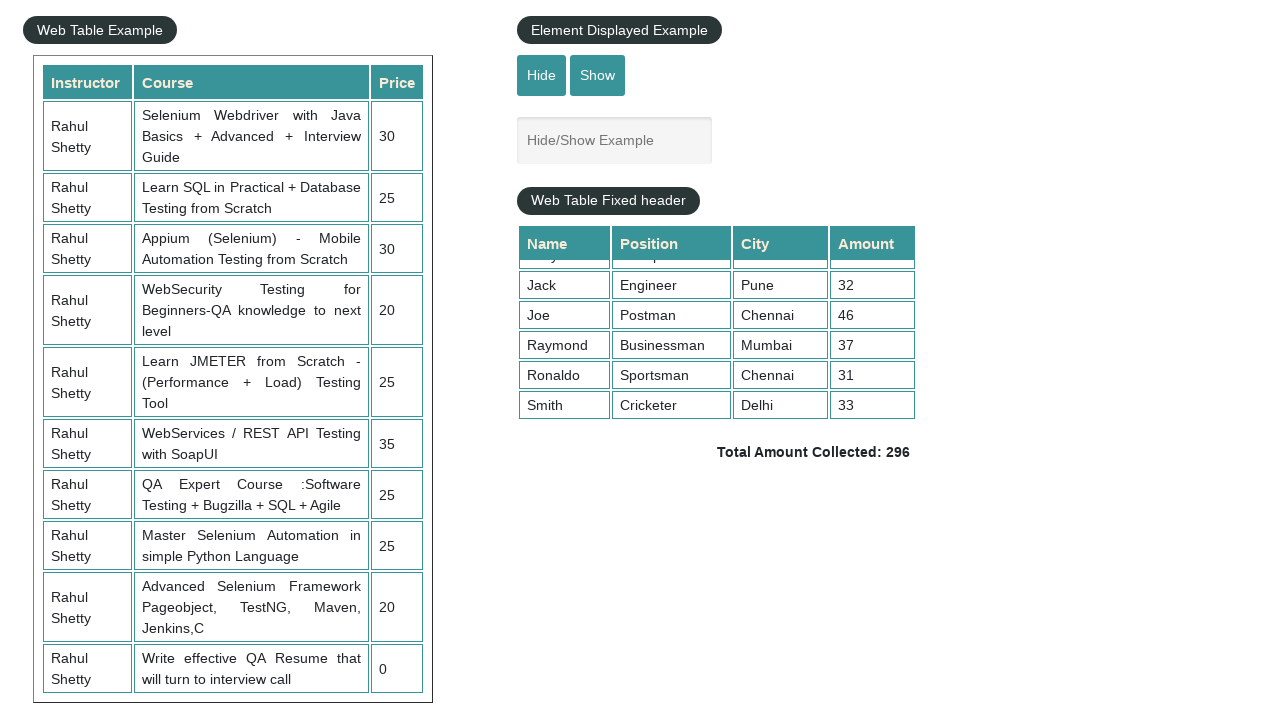

Waited 1 second for table scroll animation to complete
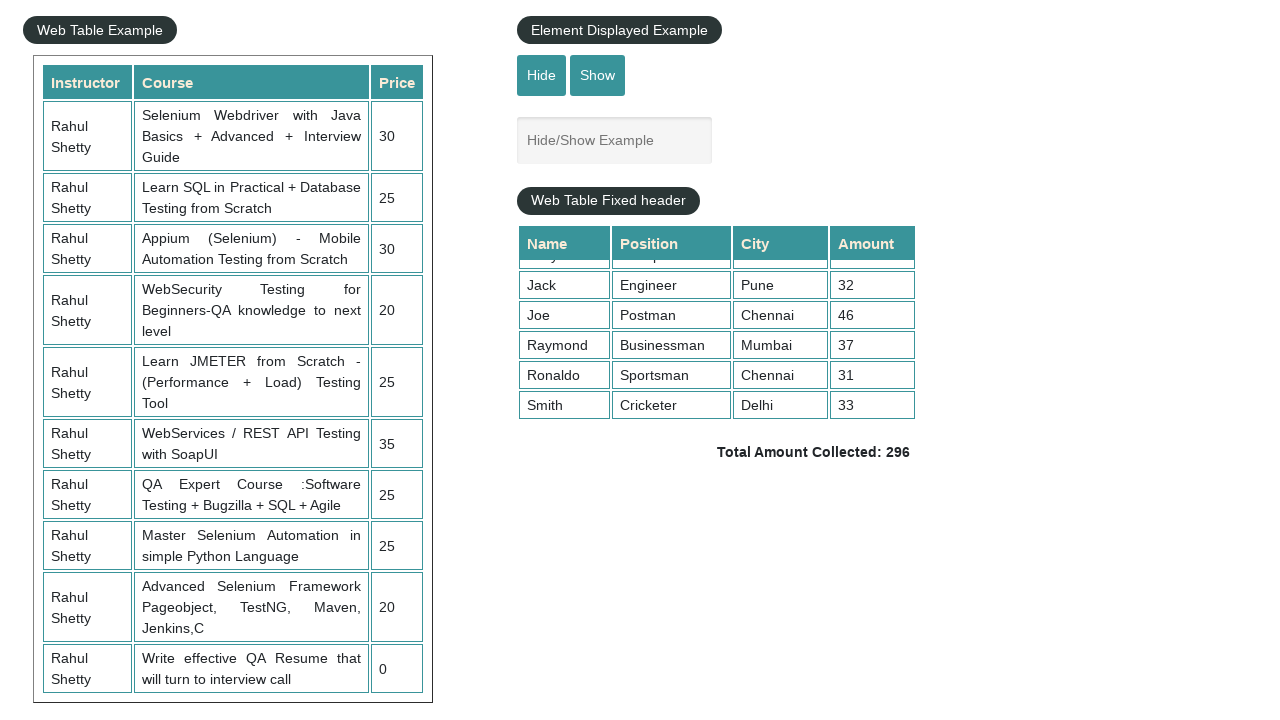

Table data in 4th column is now visible
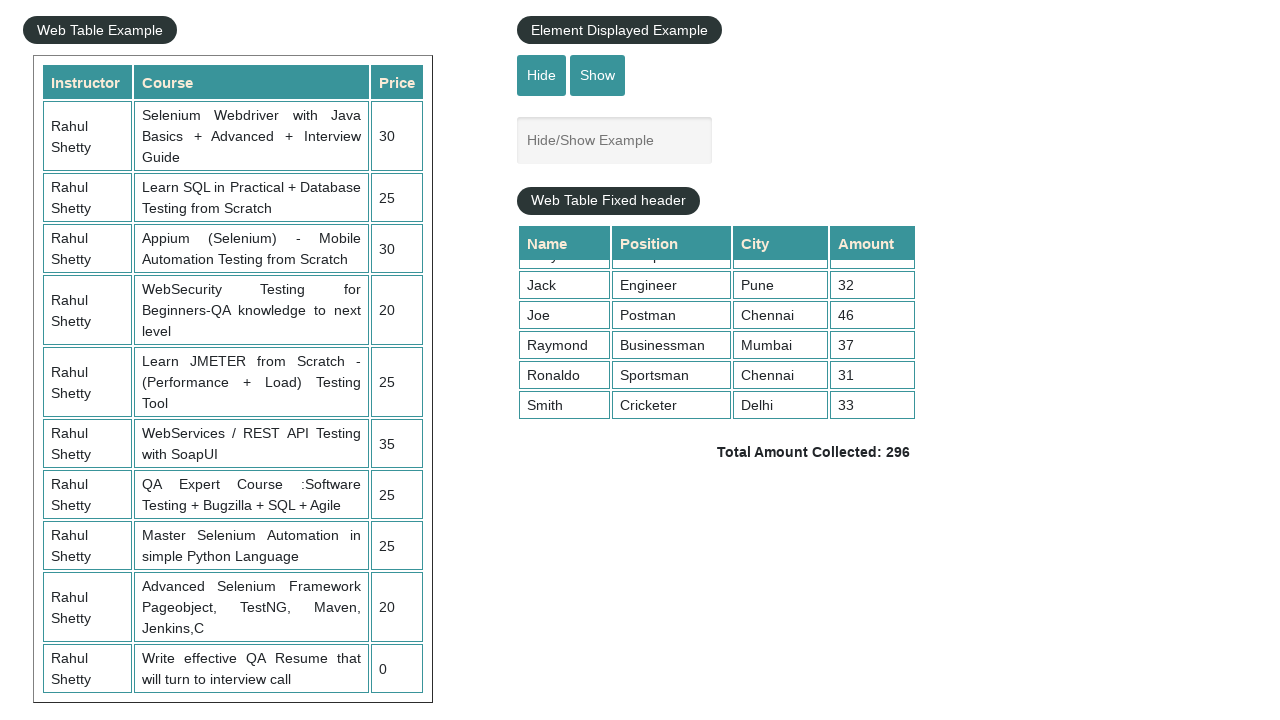

Total amount element is present on page
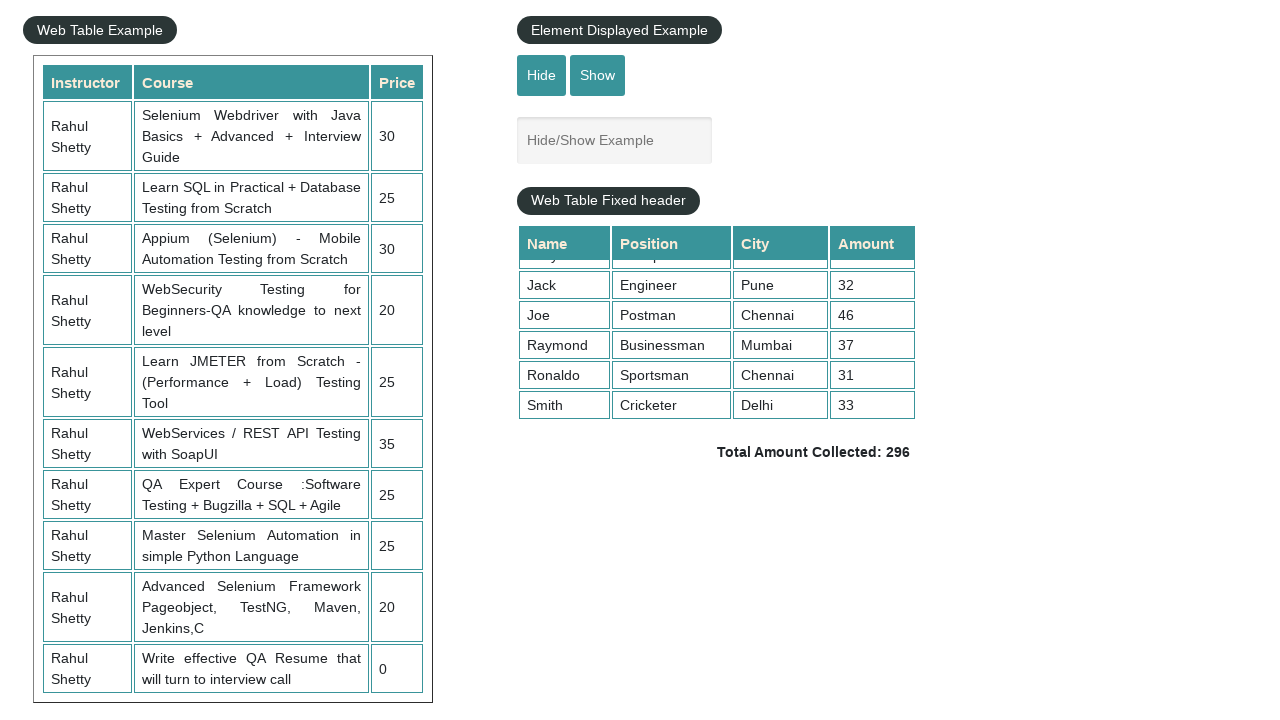

Retrieved total amount text:  Total Amount Collected: 296 
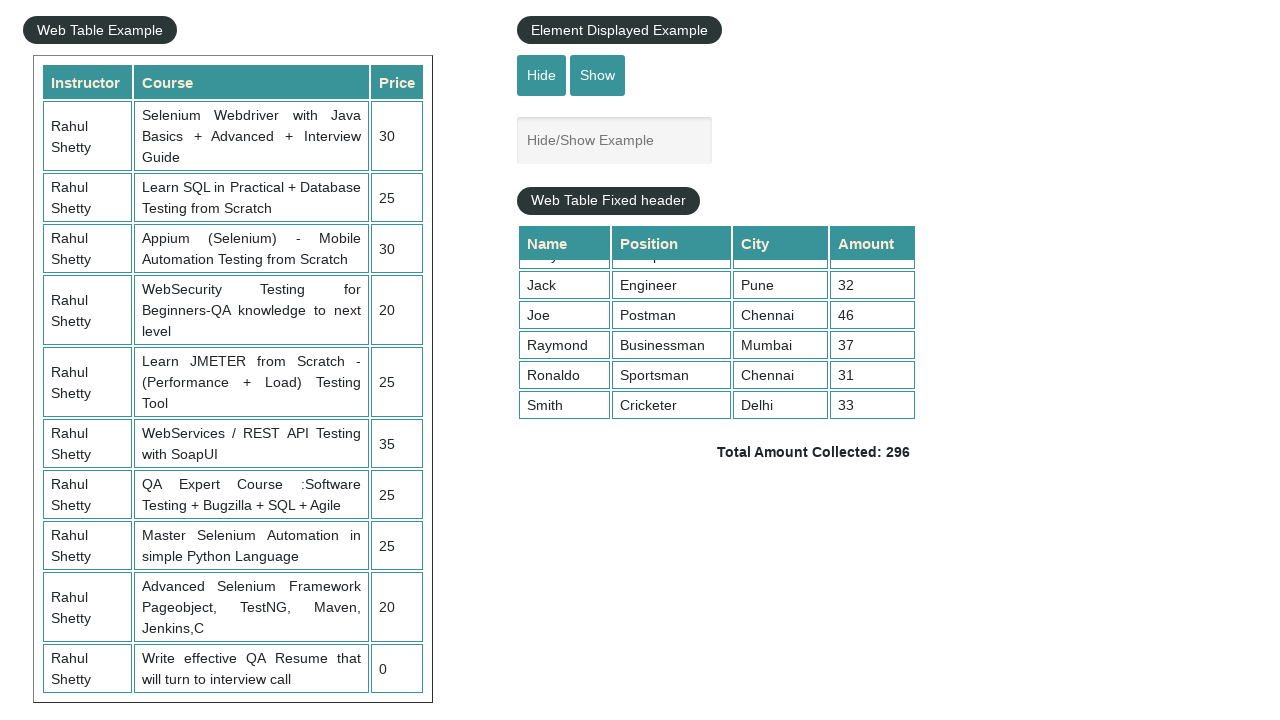

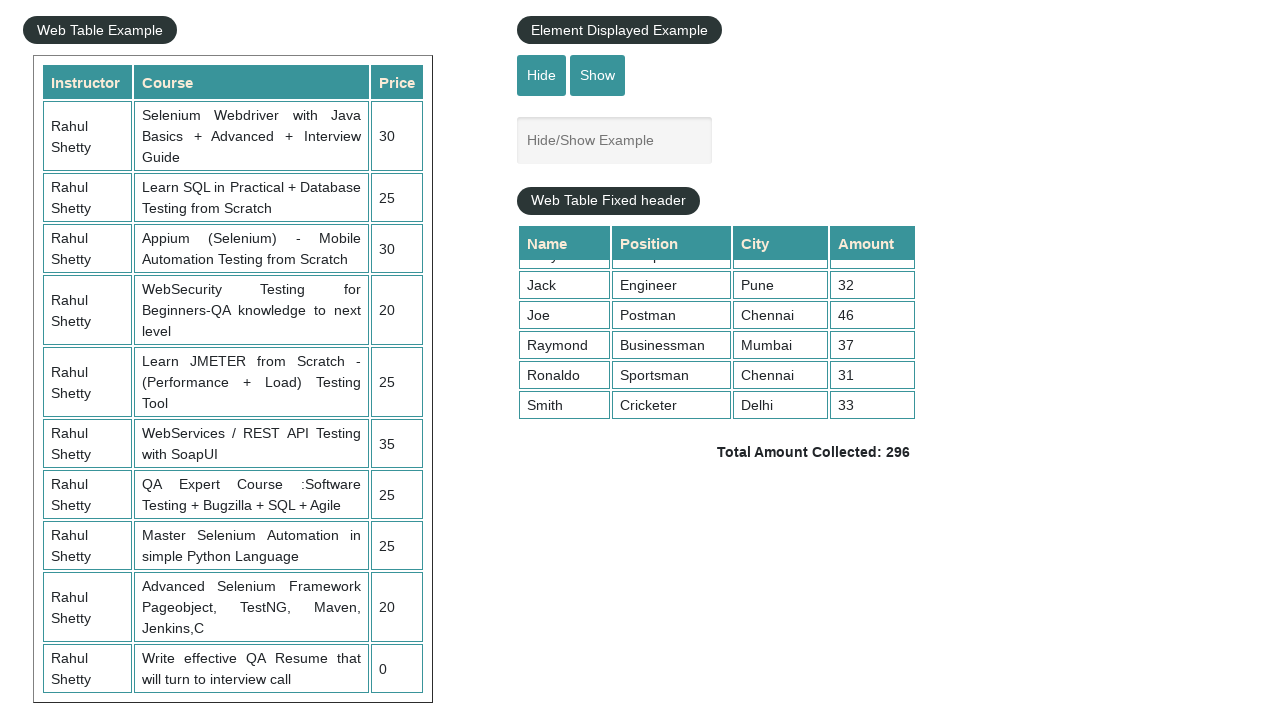